Navigates to the Puma India homepage and verifies that the page loads successfully by checking the current URL matches the expected URL.

Starting URL: https://in.puma.com/in/en

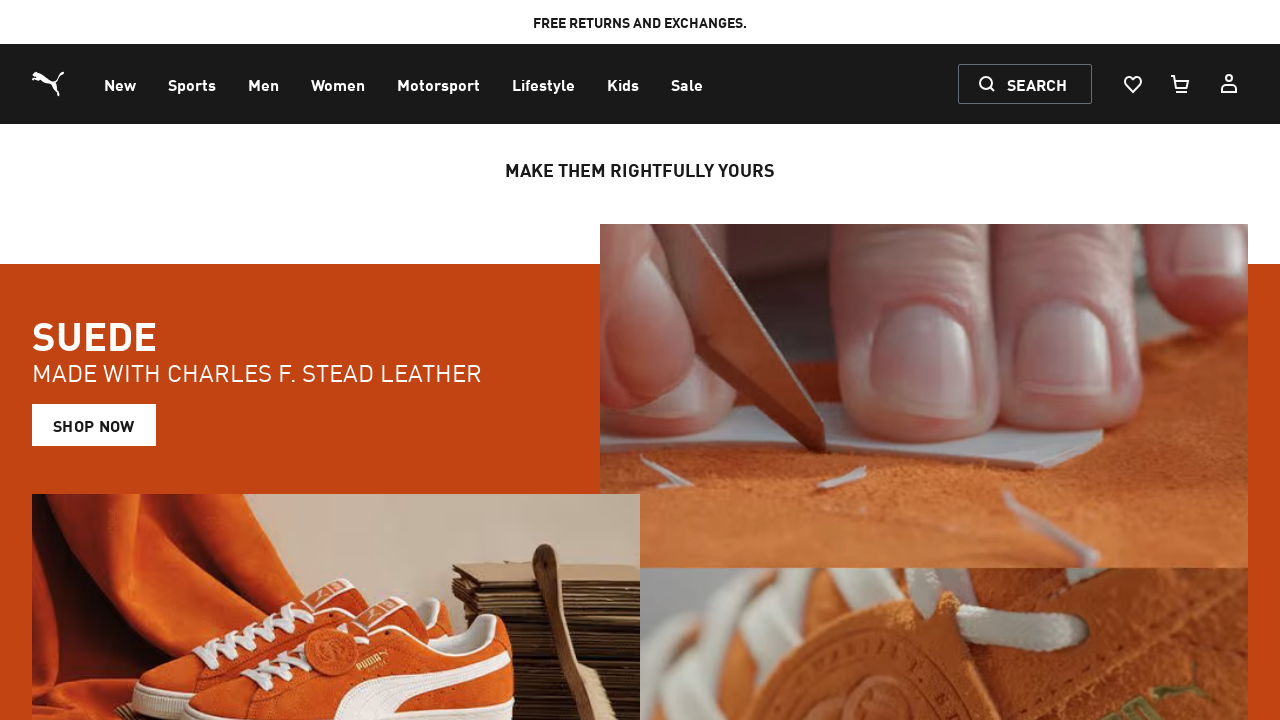

Waited for page to fully load (DOM content loaded)
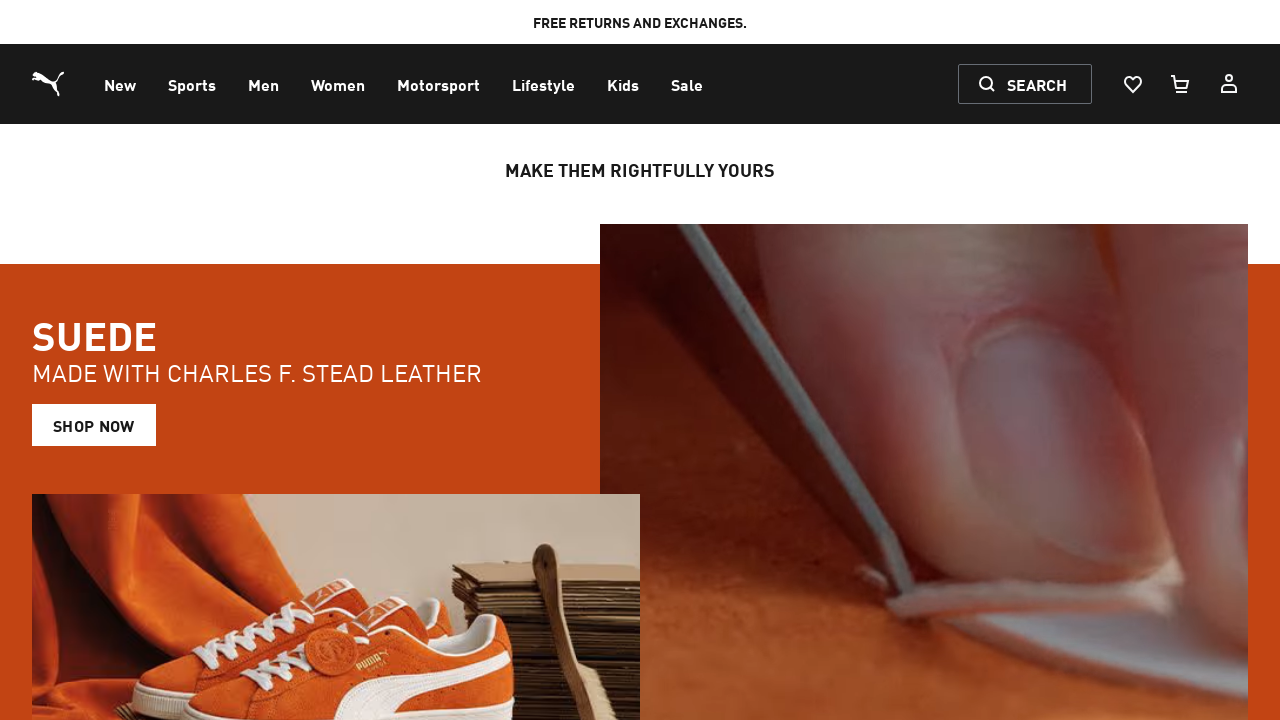

Retrieved current URL: https://in.puma.com/in/en
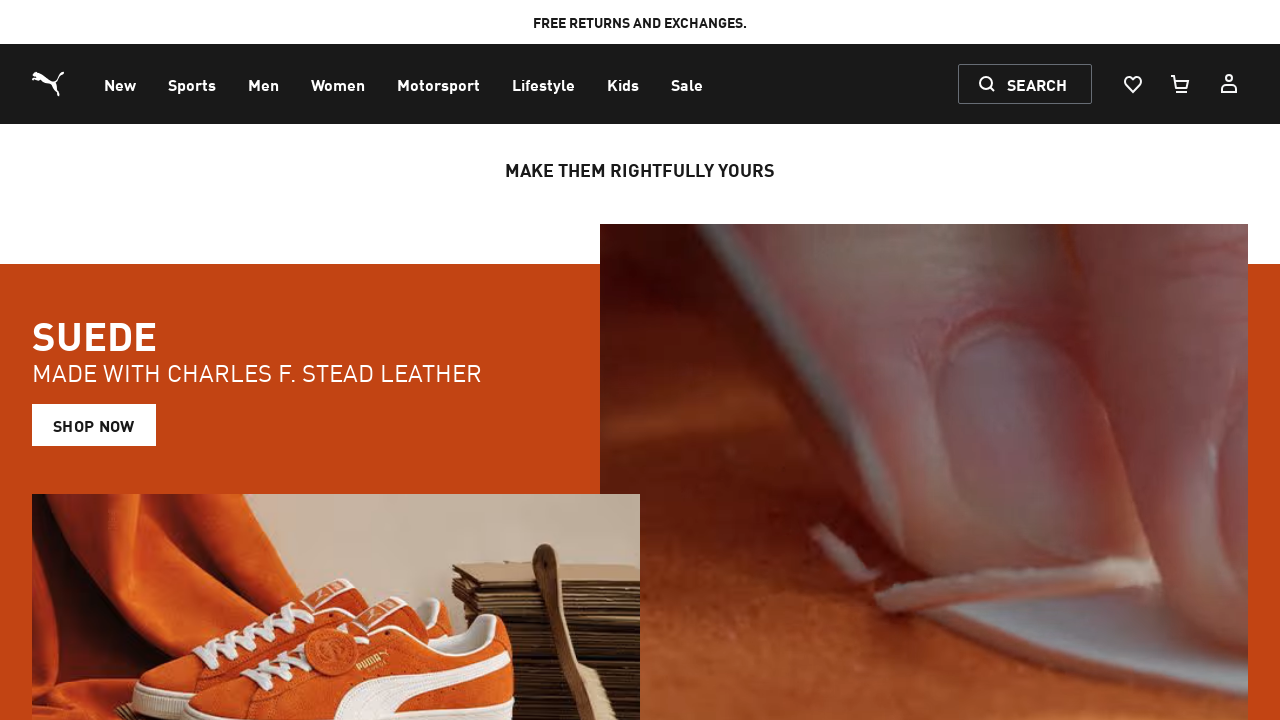

Verified current URL matches expected Puma India homepage URL
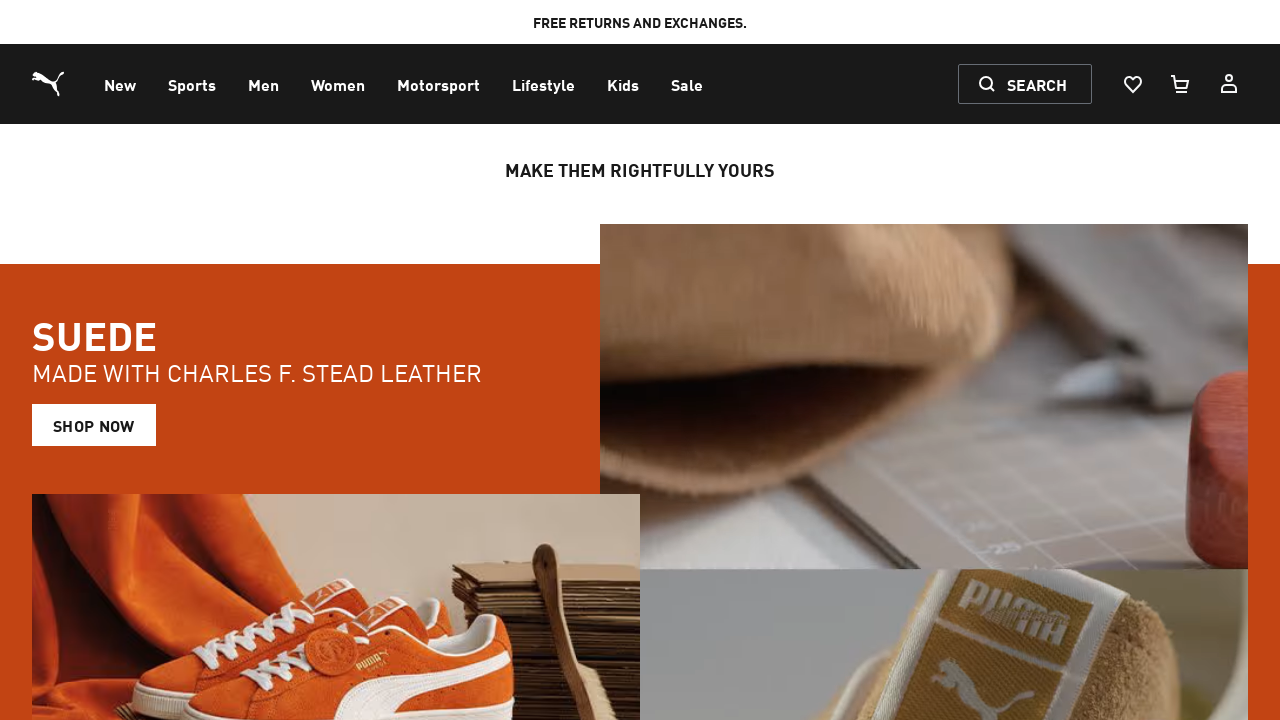

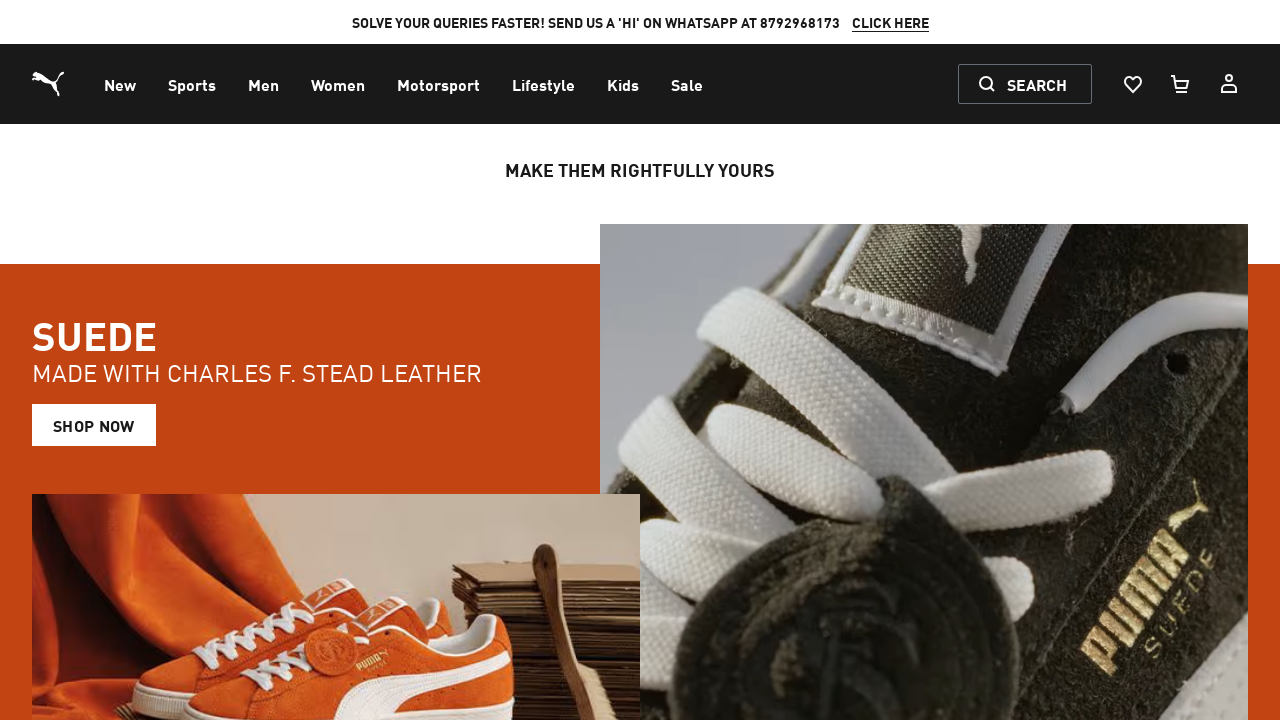